Tests a text box form by filling in name, email, current address, and permanent address fields, then submitting the form

Starting URL: https://demoqa.com/text-box

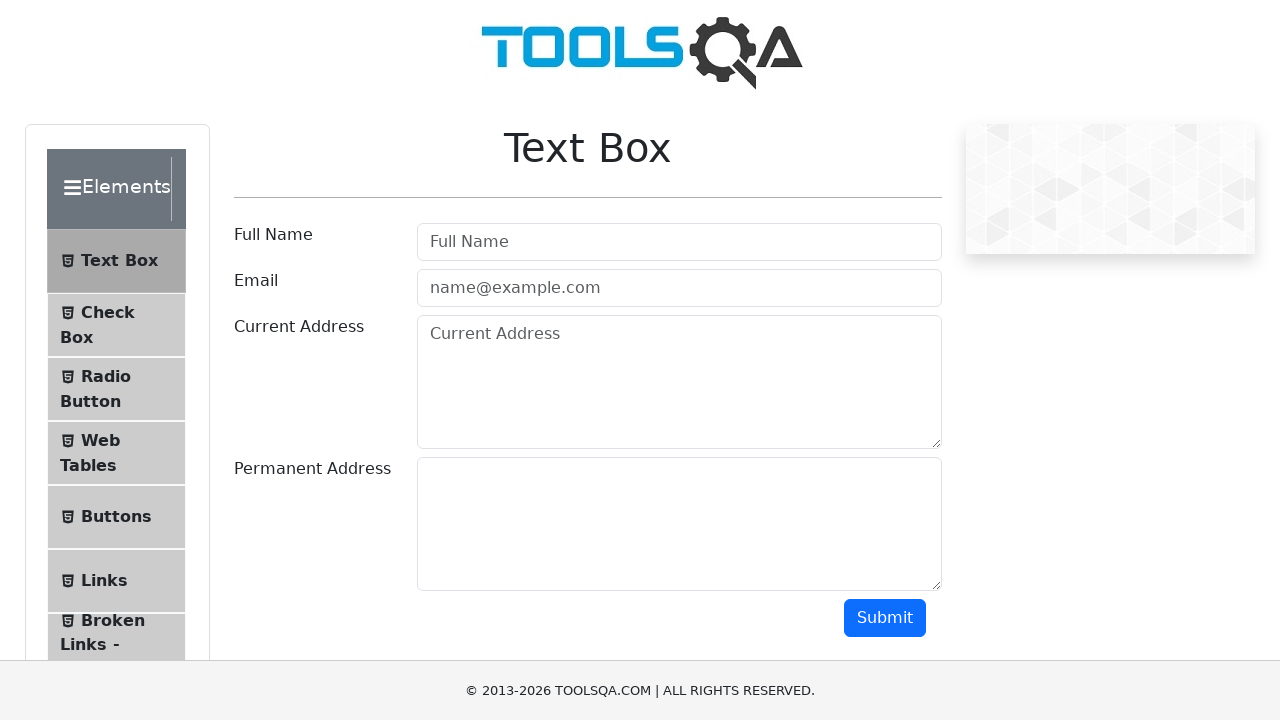

Filled name field with 'anggy' on #userName
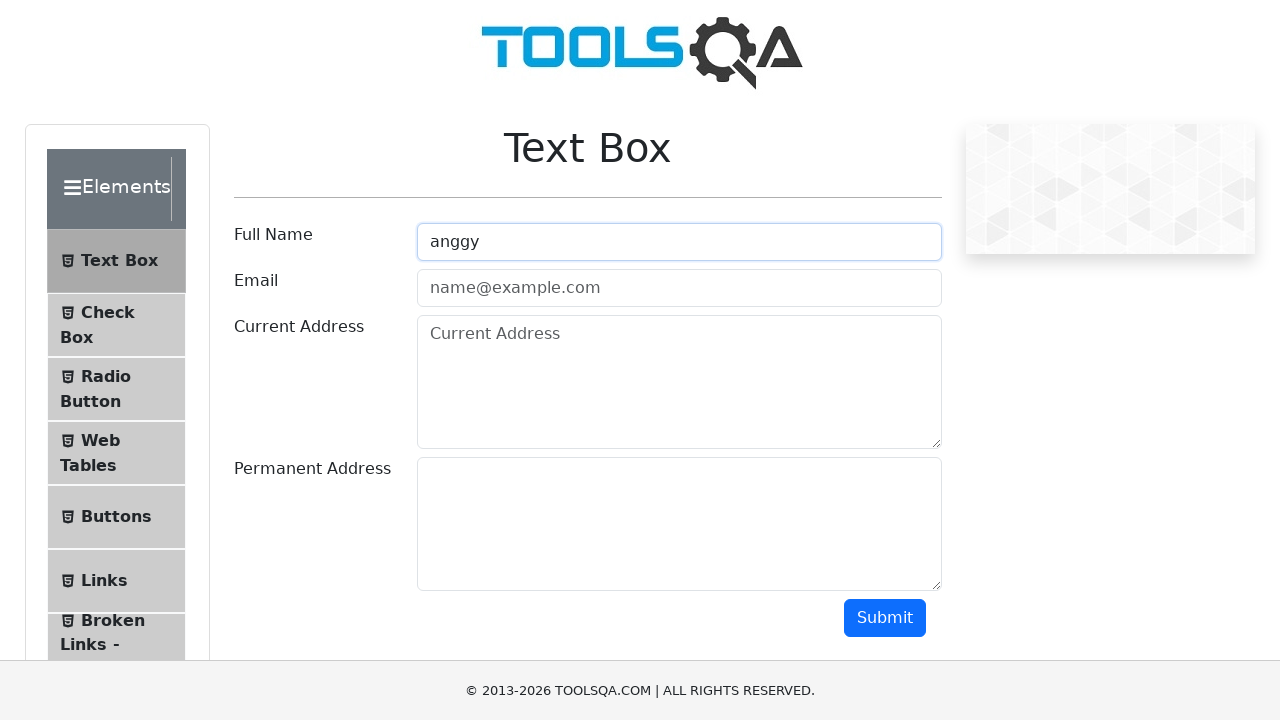

Filled email field with 'Ang8@gmail.com' on #userEmail
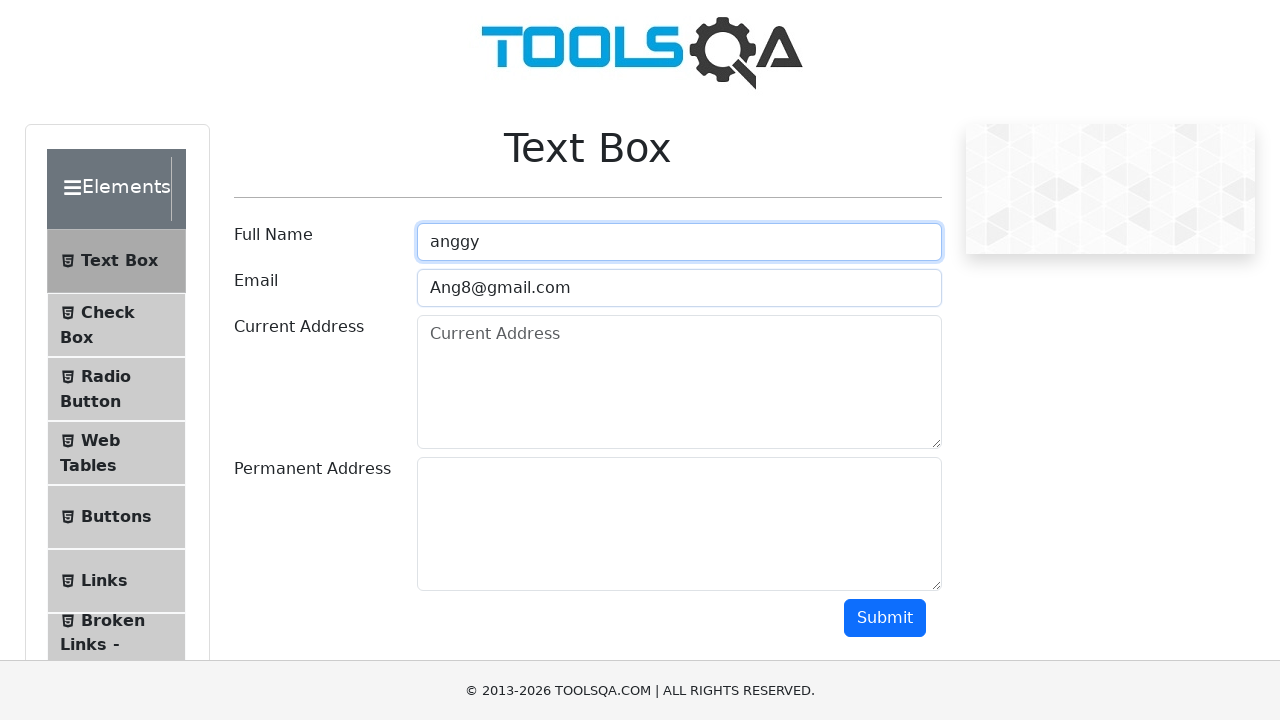

Filled current address field with 'suiza' on #currentAddress
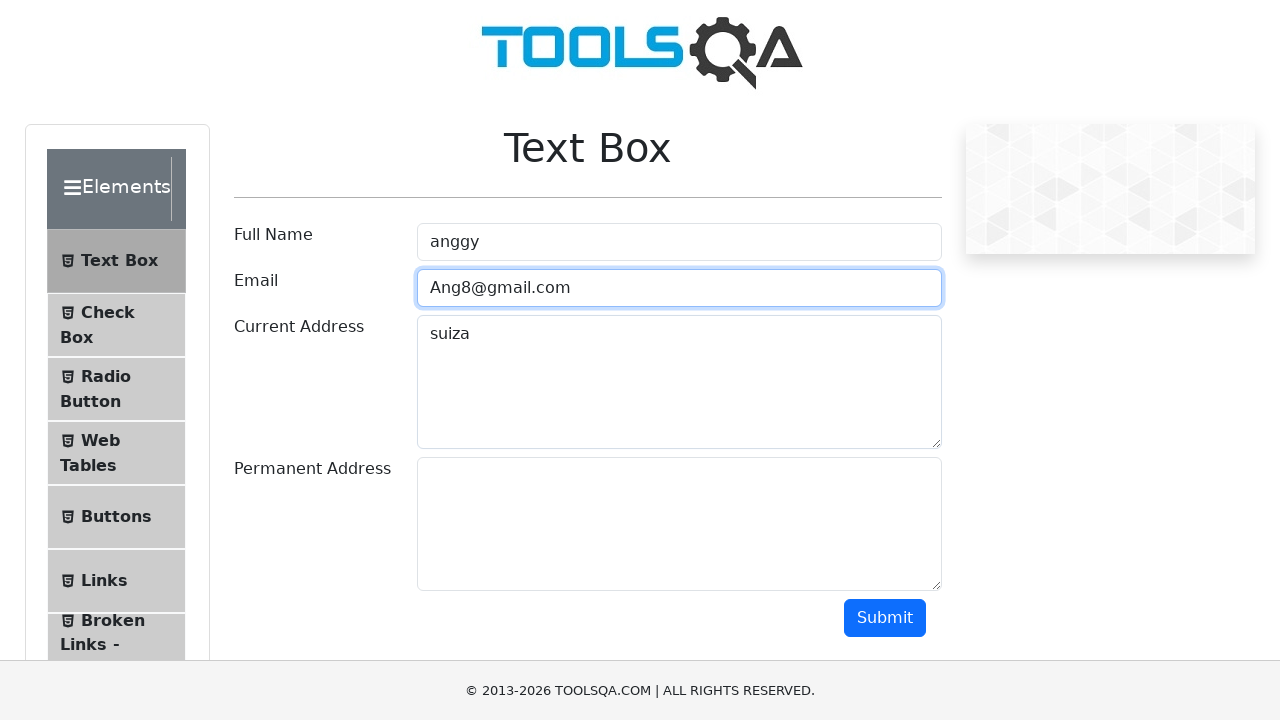

Filled permanent address field with 'cualquier cosa' on #permanentAddress
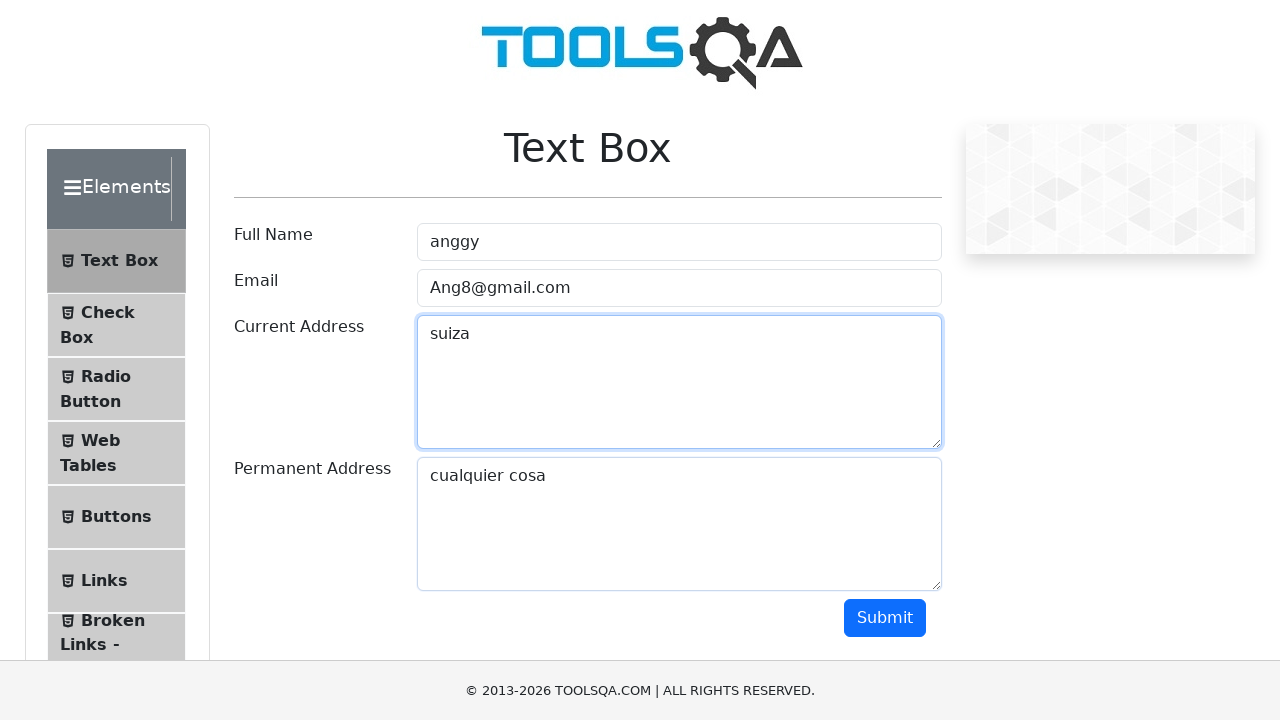

Clicked submit button to submit the text box form at (885, 618) on #submit
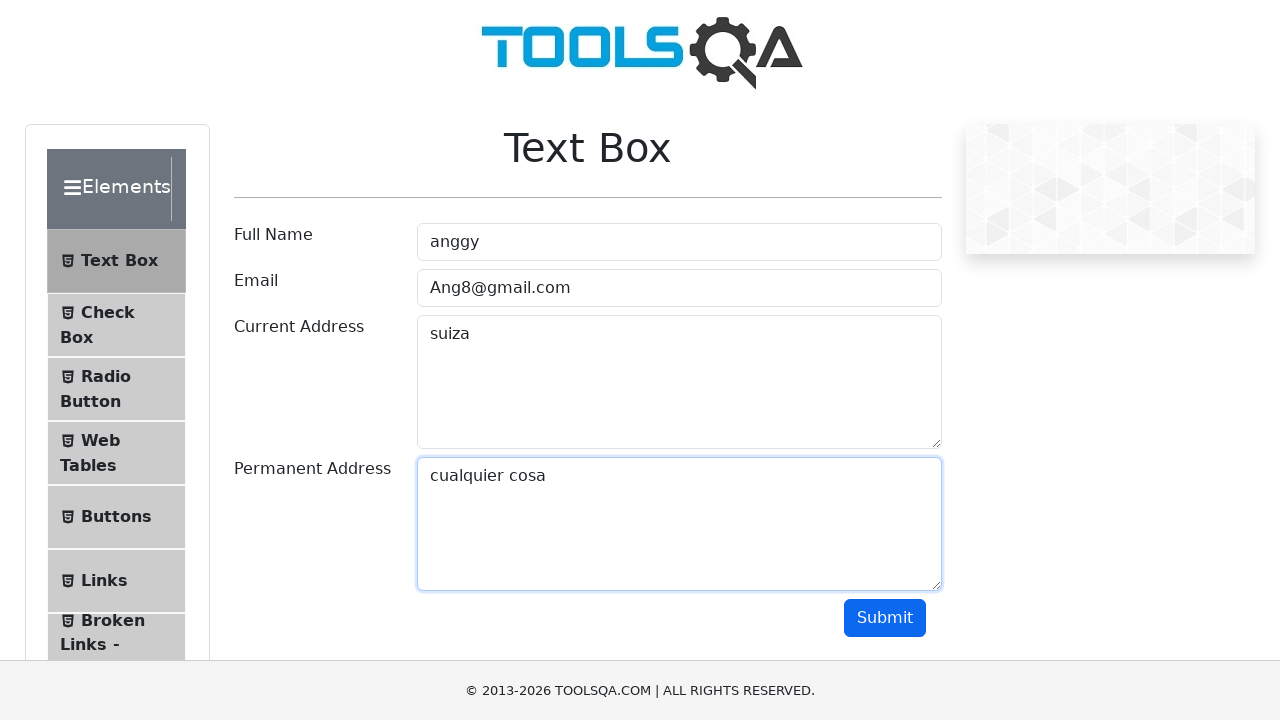

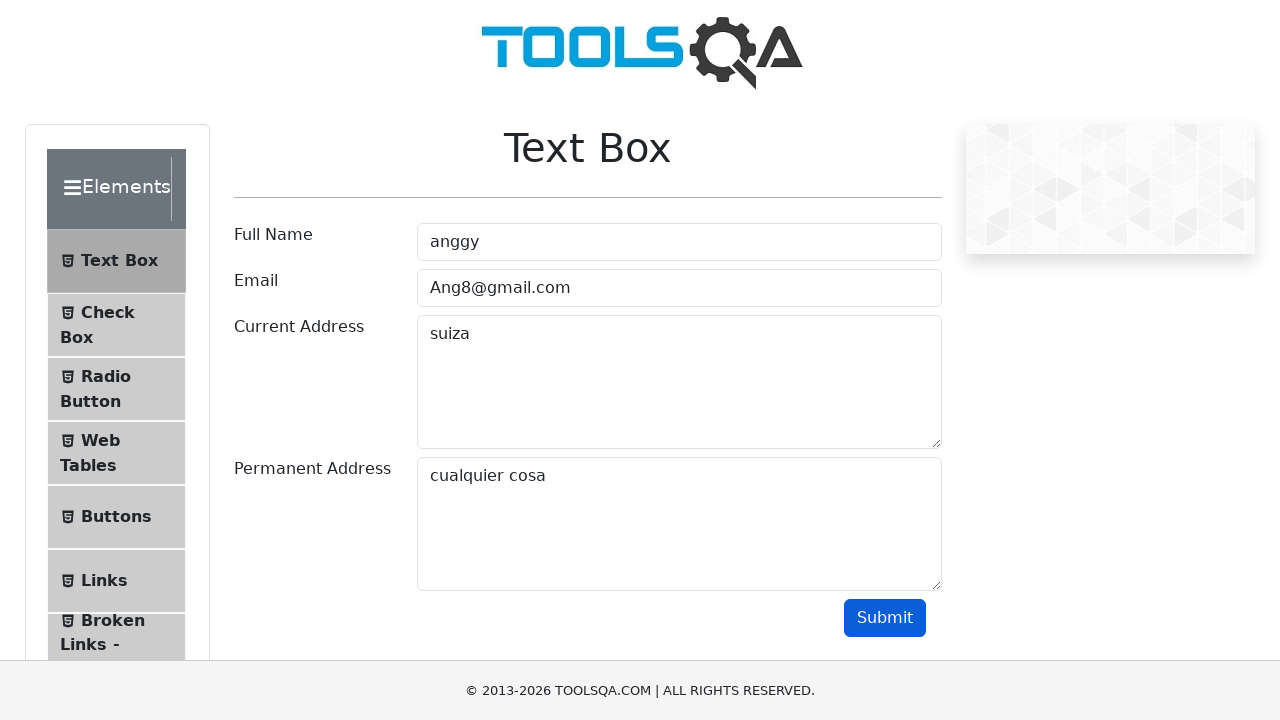